Tests that edits are cancelled when pressing Escape key

Starting URL: https://demo.playwright.dev/todomvc

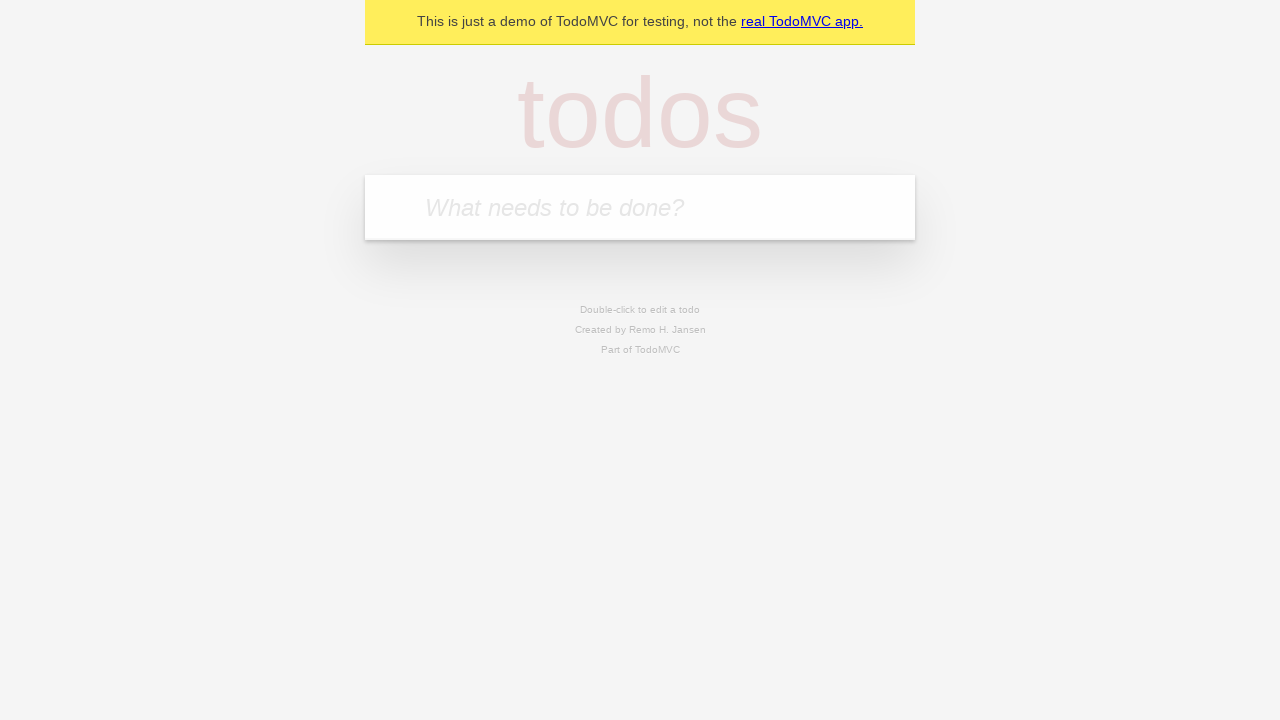

Filled new todo input with 'buy some cheese' on .new-todo
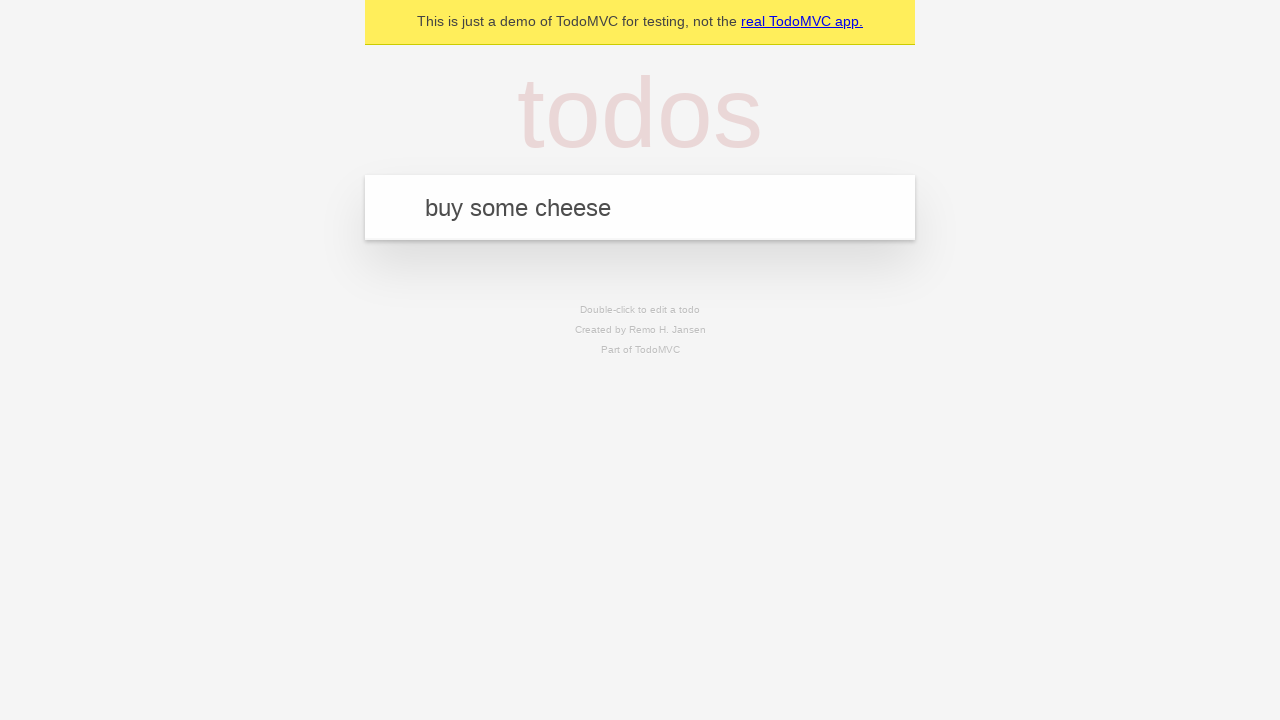

Pressed Enter to create first todo on .new-todo
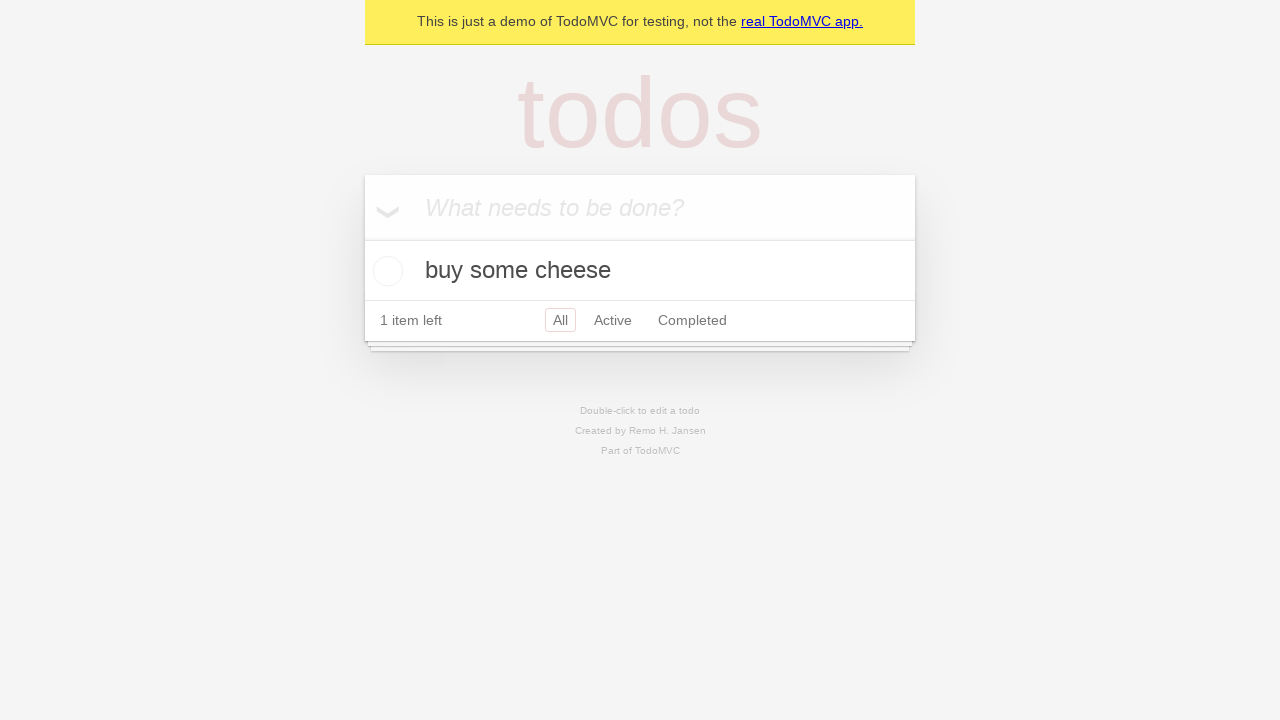

Filled new todo input with 'feed the cat' on .new-todo
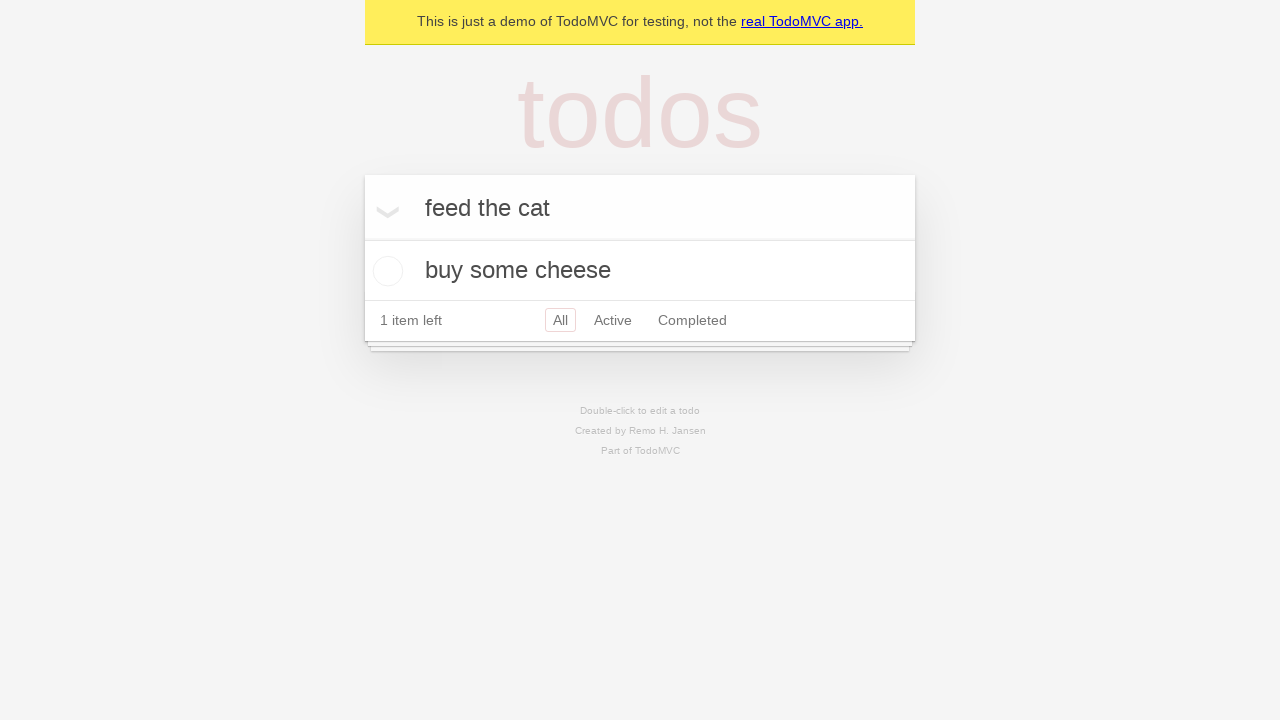

Pressed Enter to create second todo on .new-todo
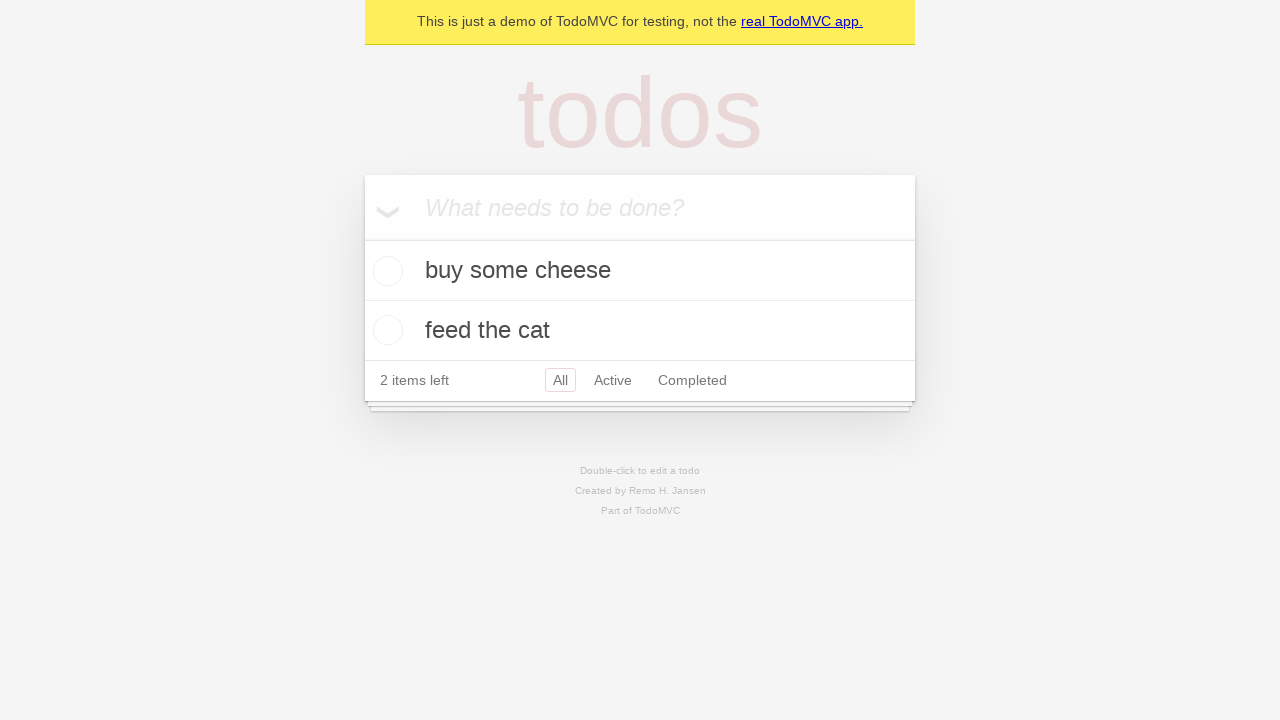

Filled new todo input with 'book a doctors appointment' on .new-todo
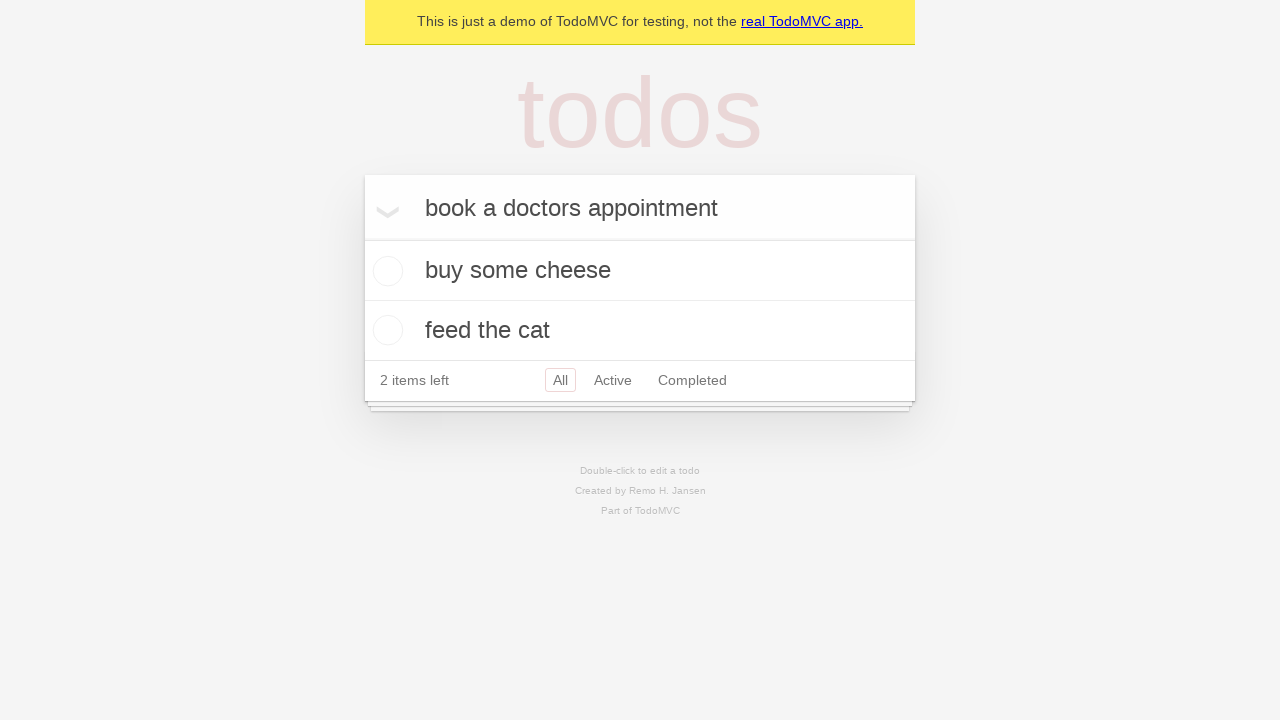

Pressed Enter to create third todo on .new-todo
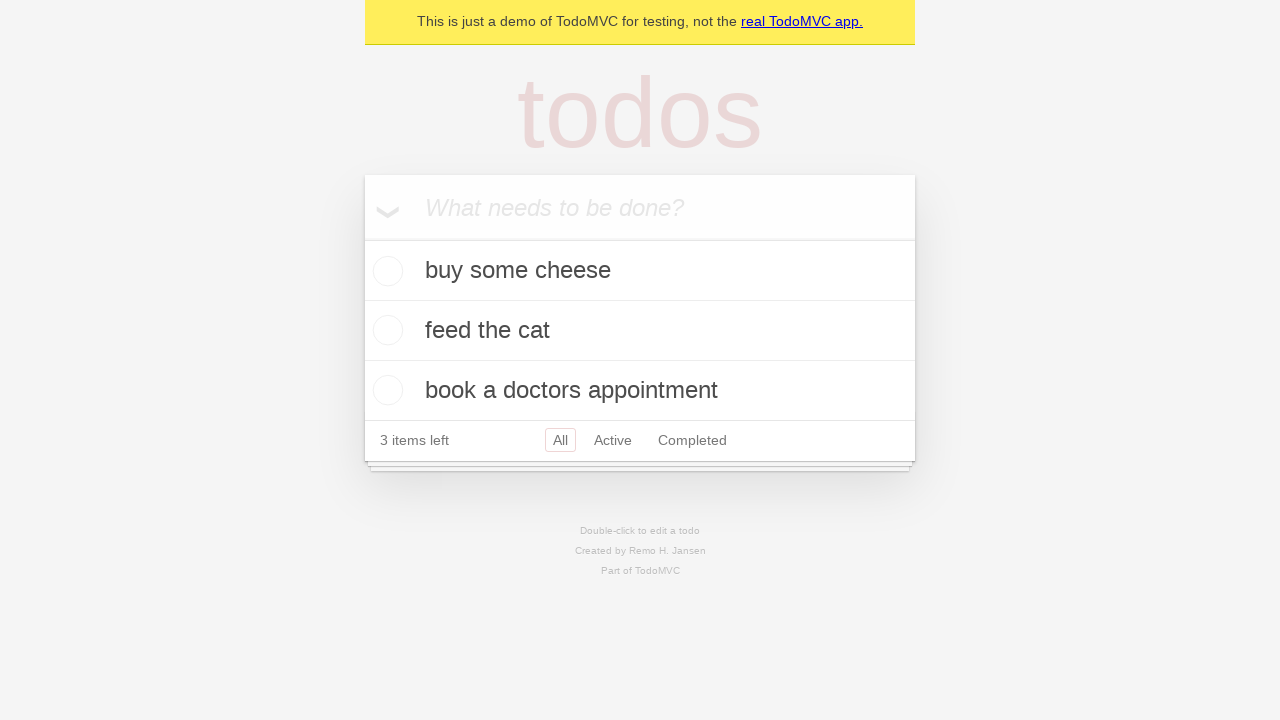

Double-clicked on second todo to enter edit mode at (640, 331) on .todo-list li >> nth=1
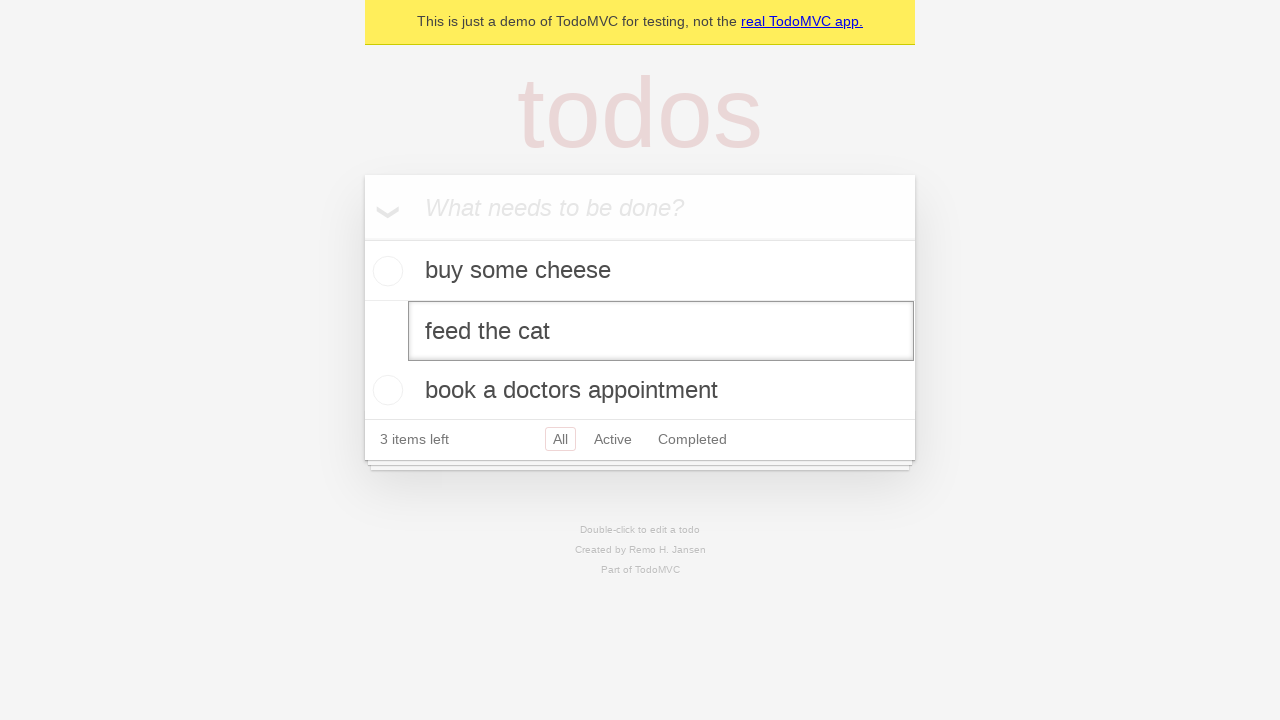

Pressed Escape key to cancel edit and verify changes are discarded on .todo-list li >> nth=1 >> .edit
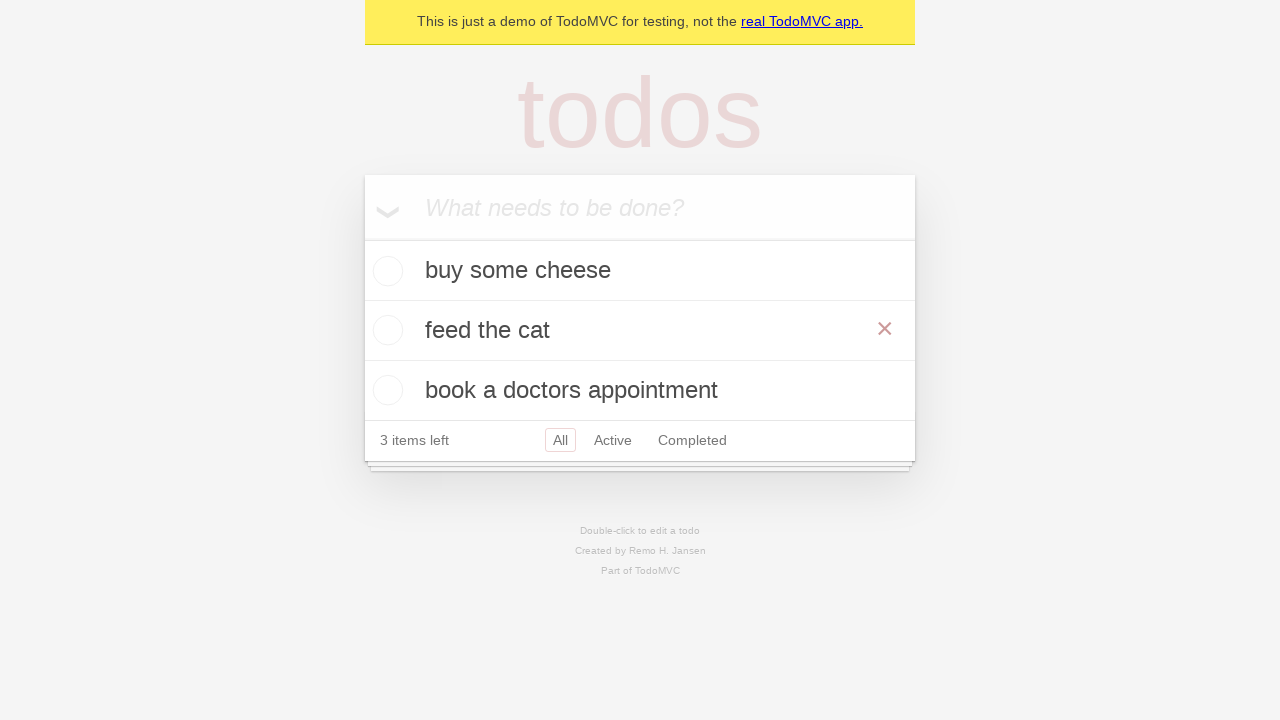

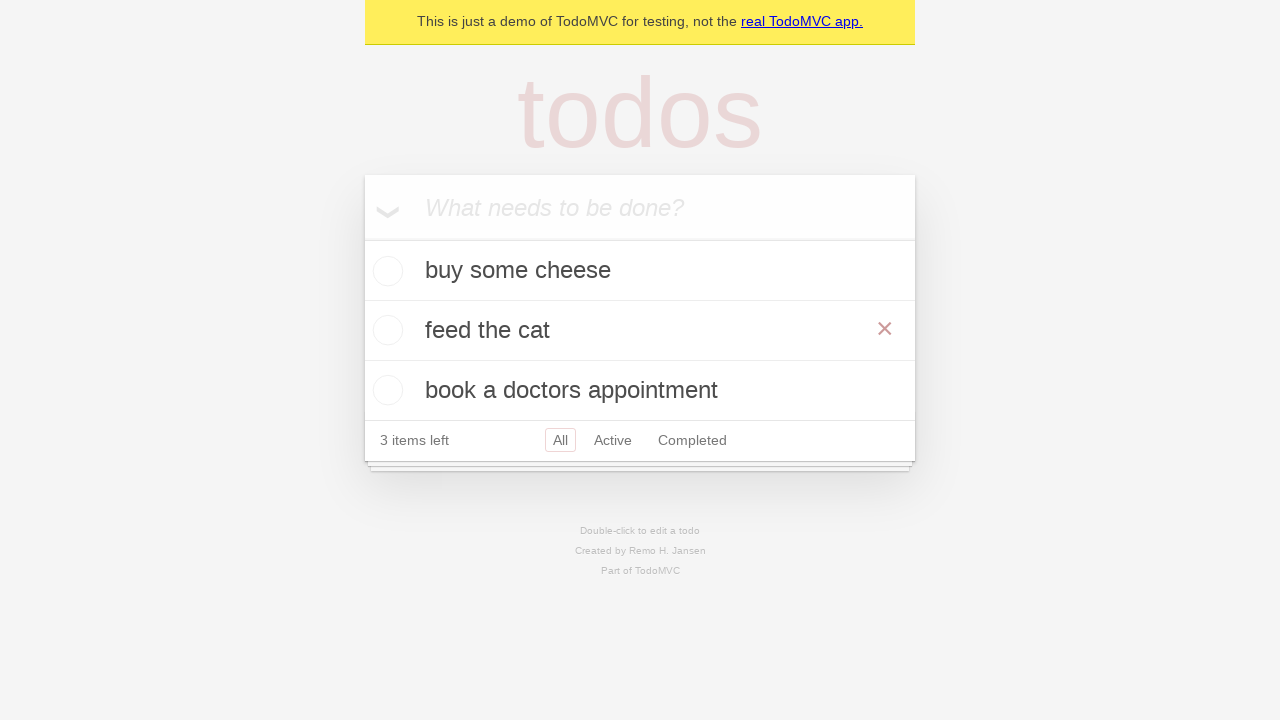